Tests jQuery UI custom dropdown by selecting various number options and verifying the selection

Starting URL: https://jqueryui.com/resources/demos/selectmenu/default.html

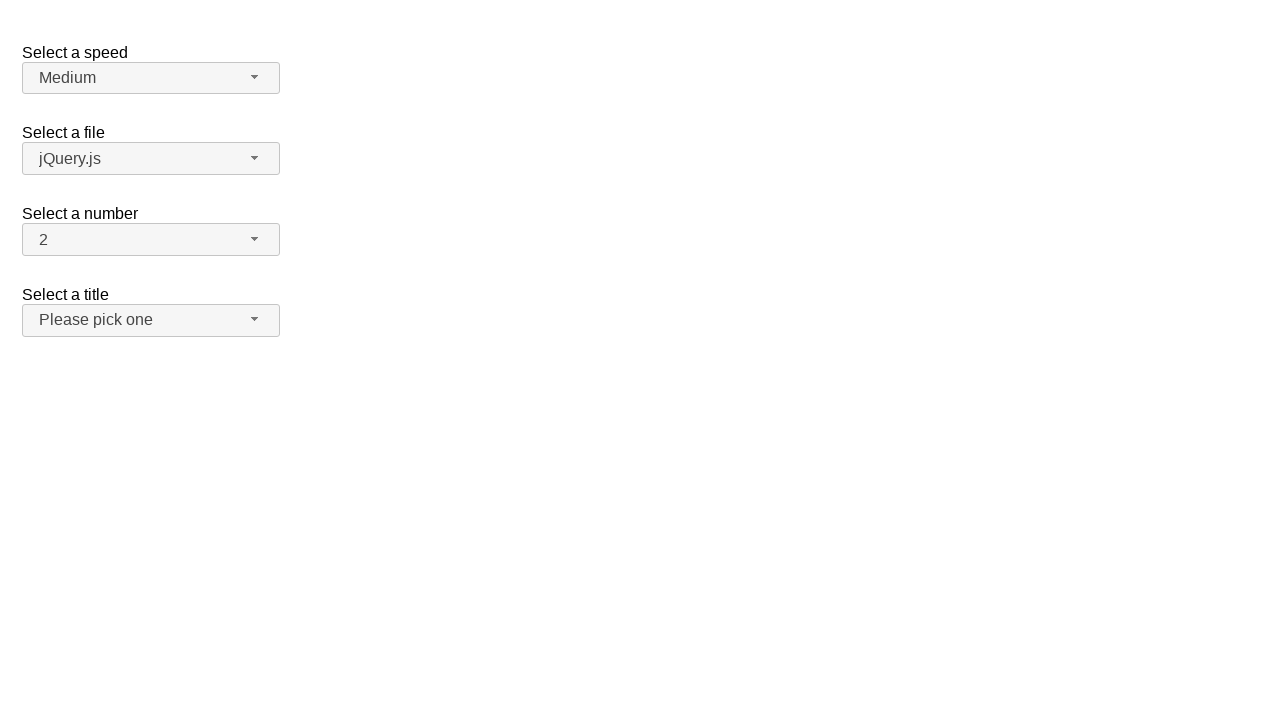

Clicked number dropdown button to open menu at (151, 240) on xpath=//span[@id='number-button']
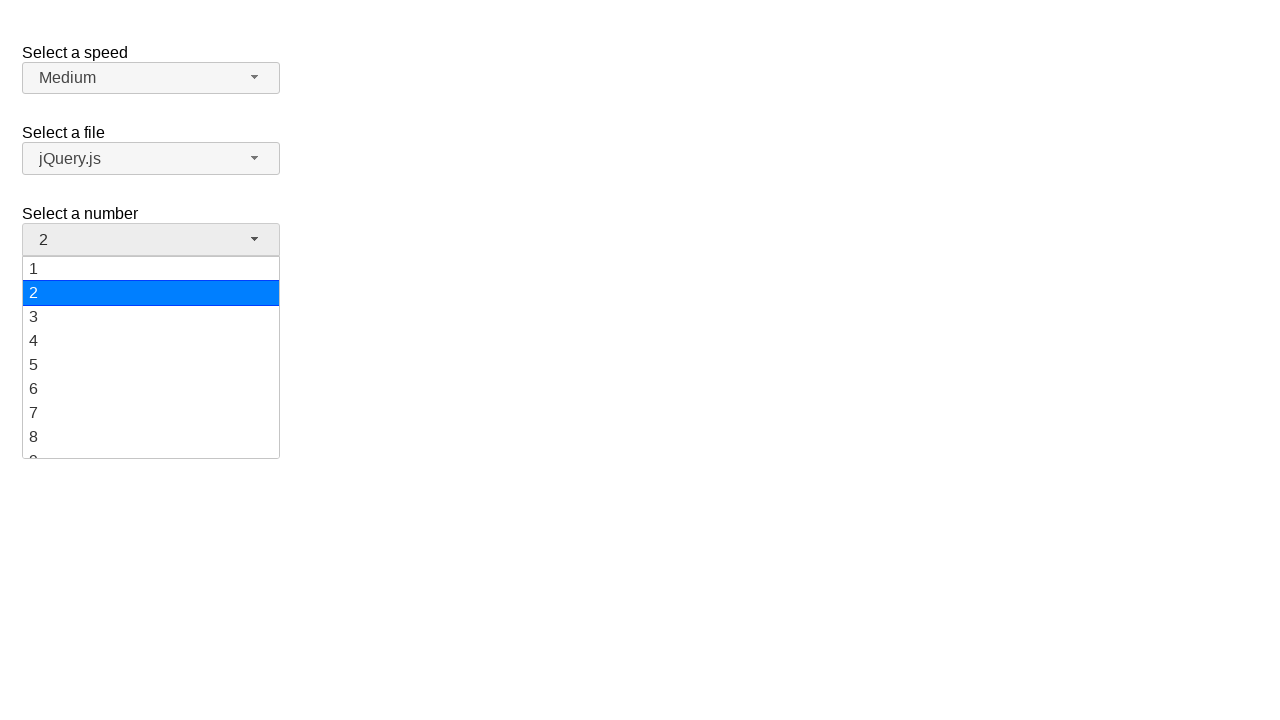

Dropdown menu loaded with number options
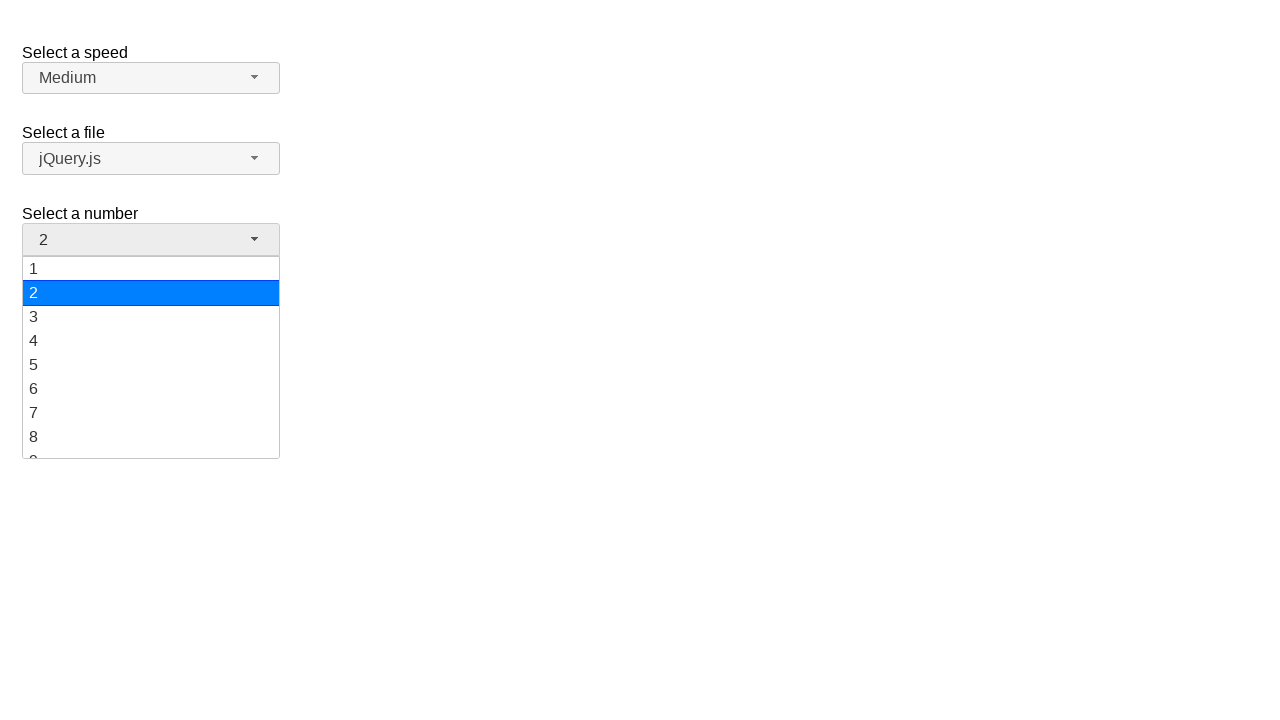

Scrolled to number option '2'
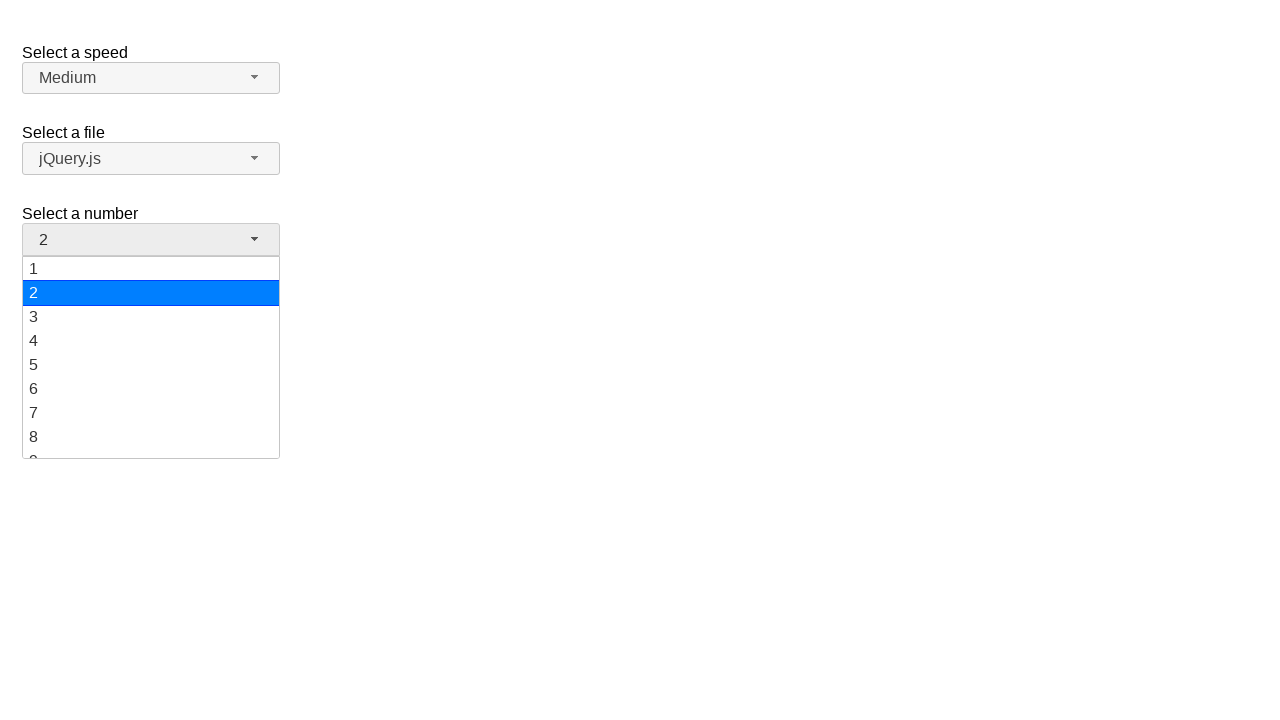

Selected number option '2' from dropdown at (151, 293) on xpath=//ul[@id='number-menu']/li/div >> nth=1
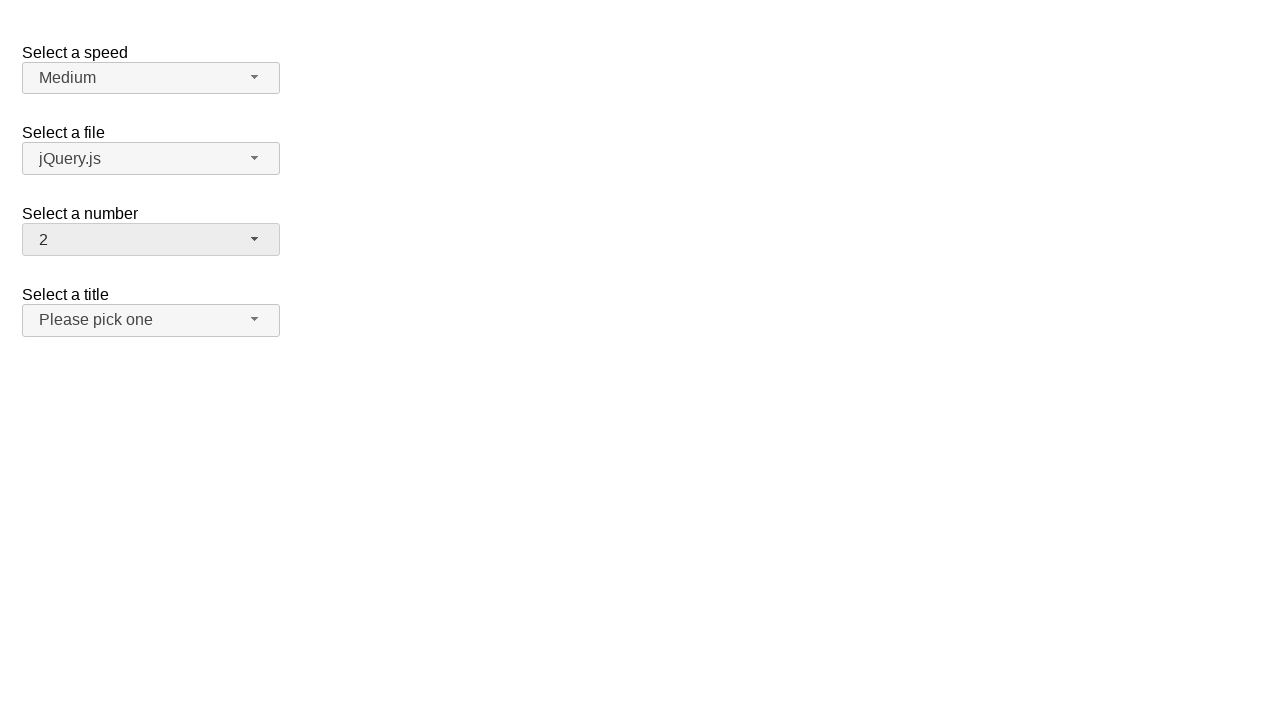

Clicked number dropdown button to open menu at (151, 240) on xpath=//span[@id='number-button']
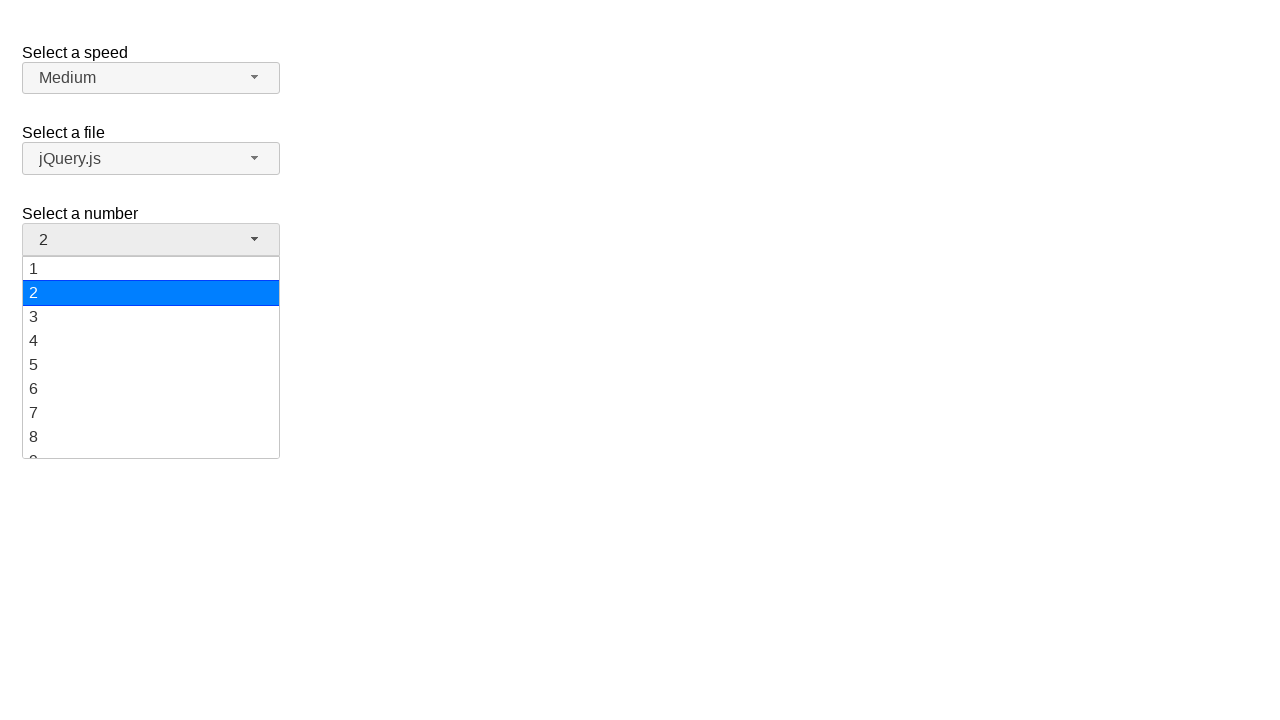

Dropdown menu loaded with number options
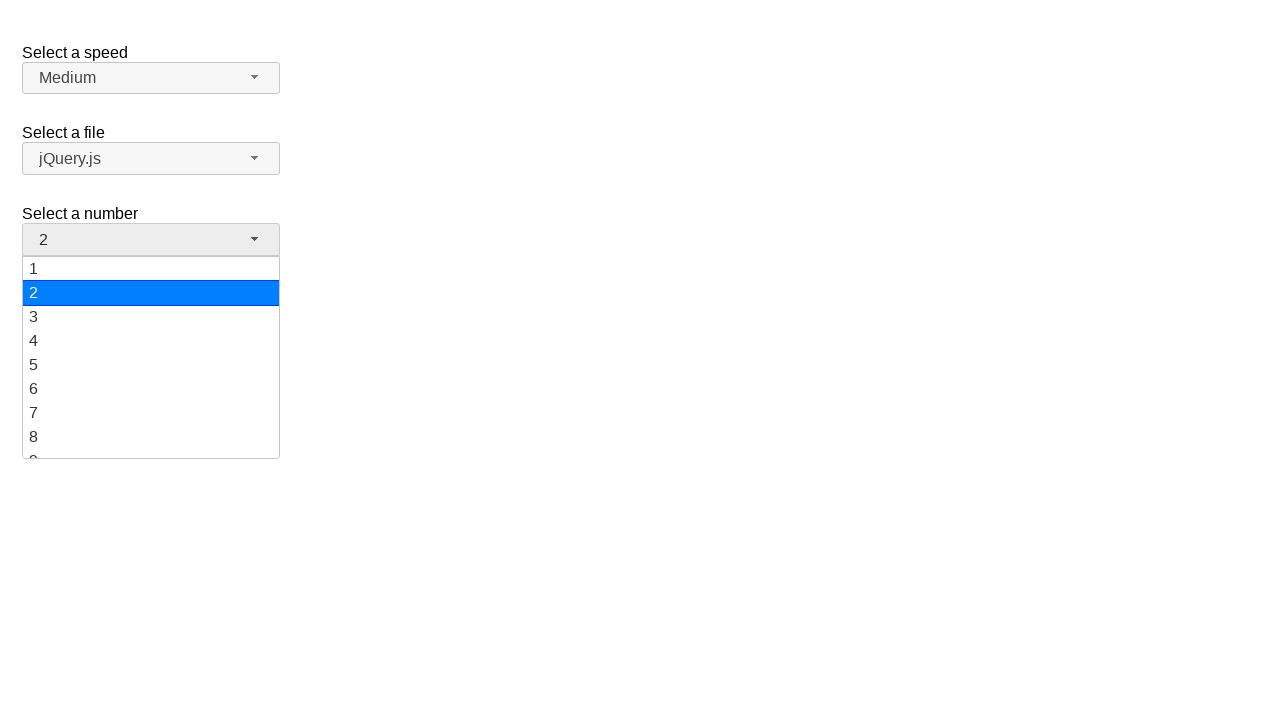

Scrolled to number option '3'
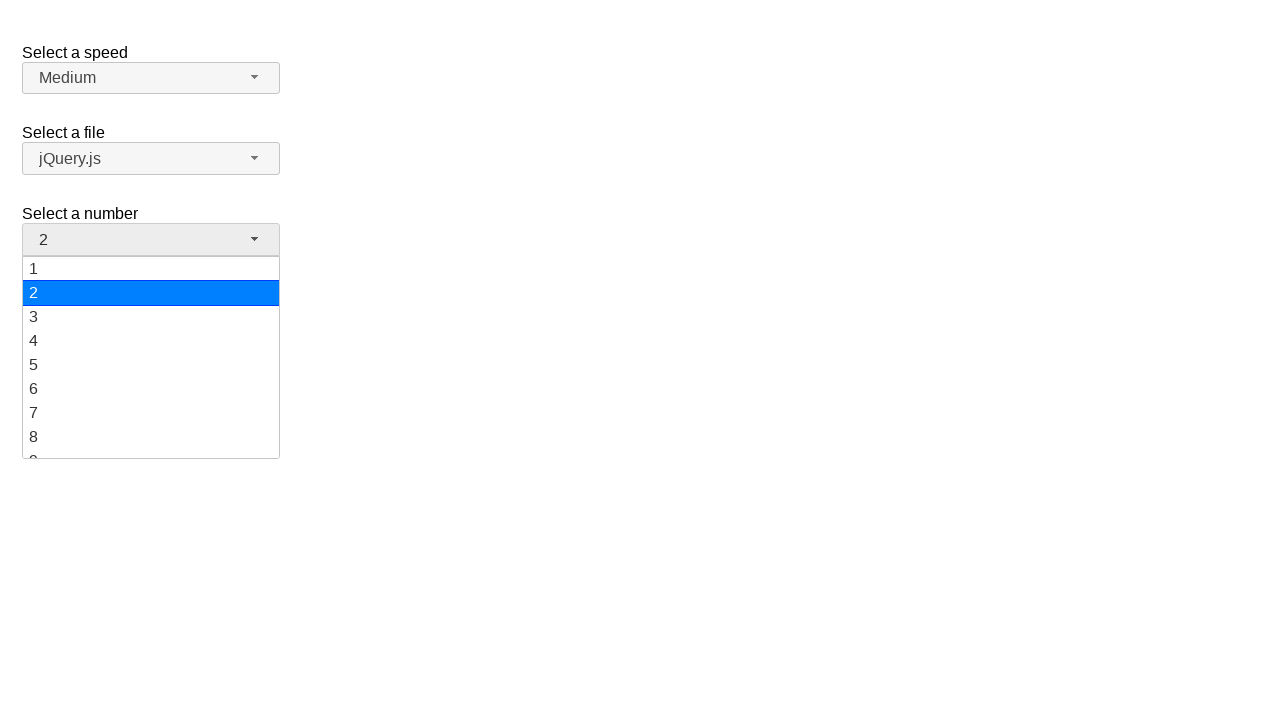

Selected number option '3' from dropdown at (151, 317) on xpath=//ul[@id='number-menu']/li/div >> nth=2
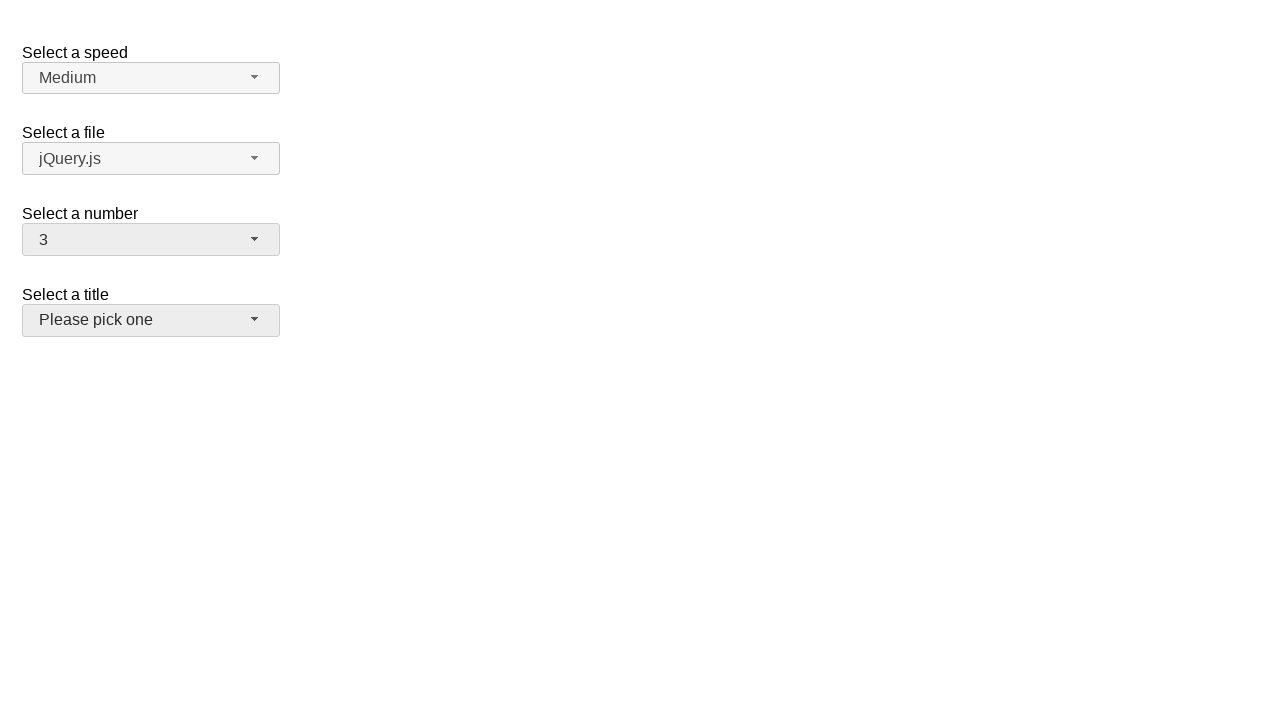

Clicked number dropdown button to open menu at (151, 240) on xpath=//span[@id='number-button']
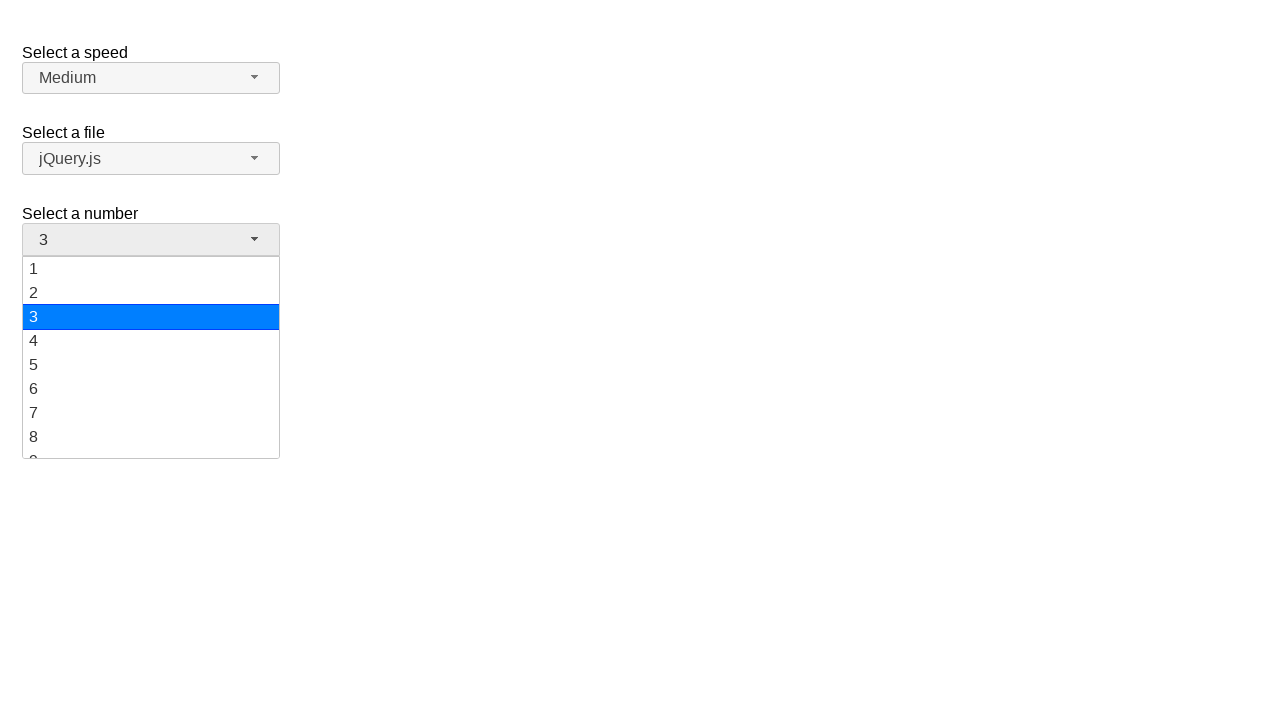

Dropdown menu loaded with number options
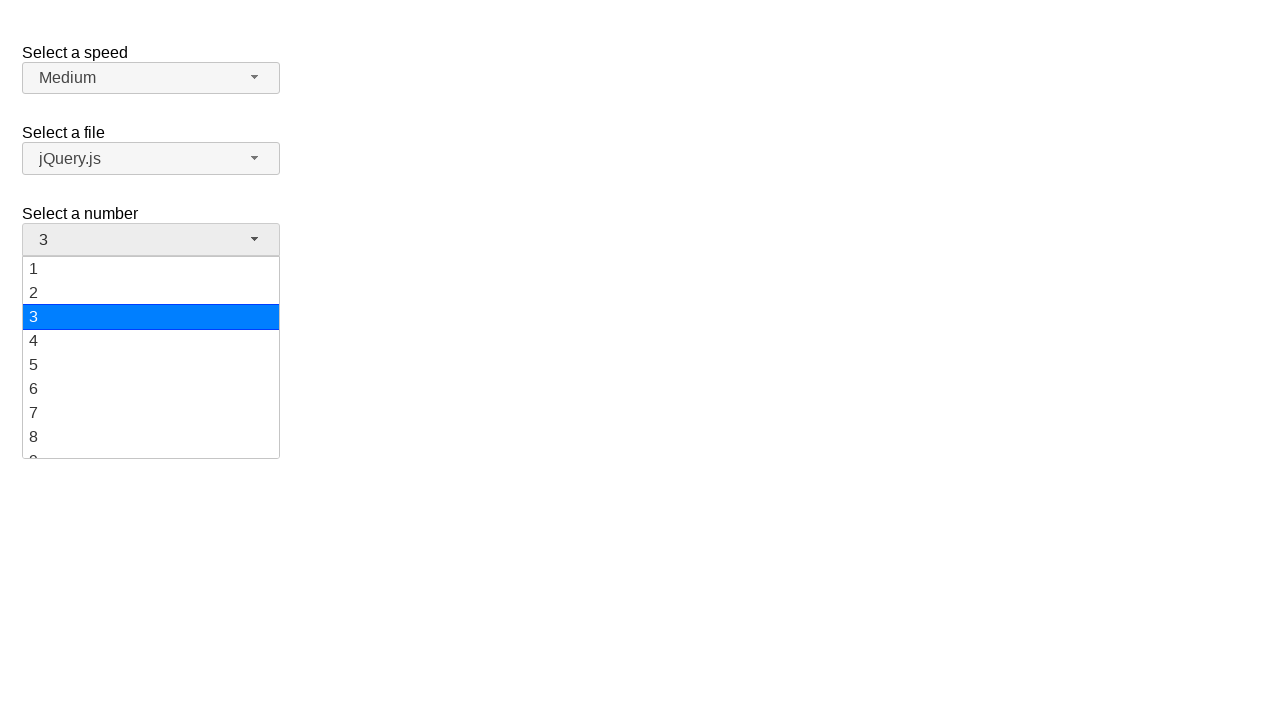

Scrolled to number option '9'
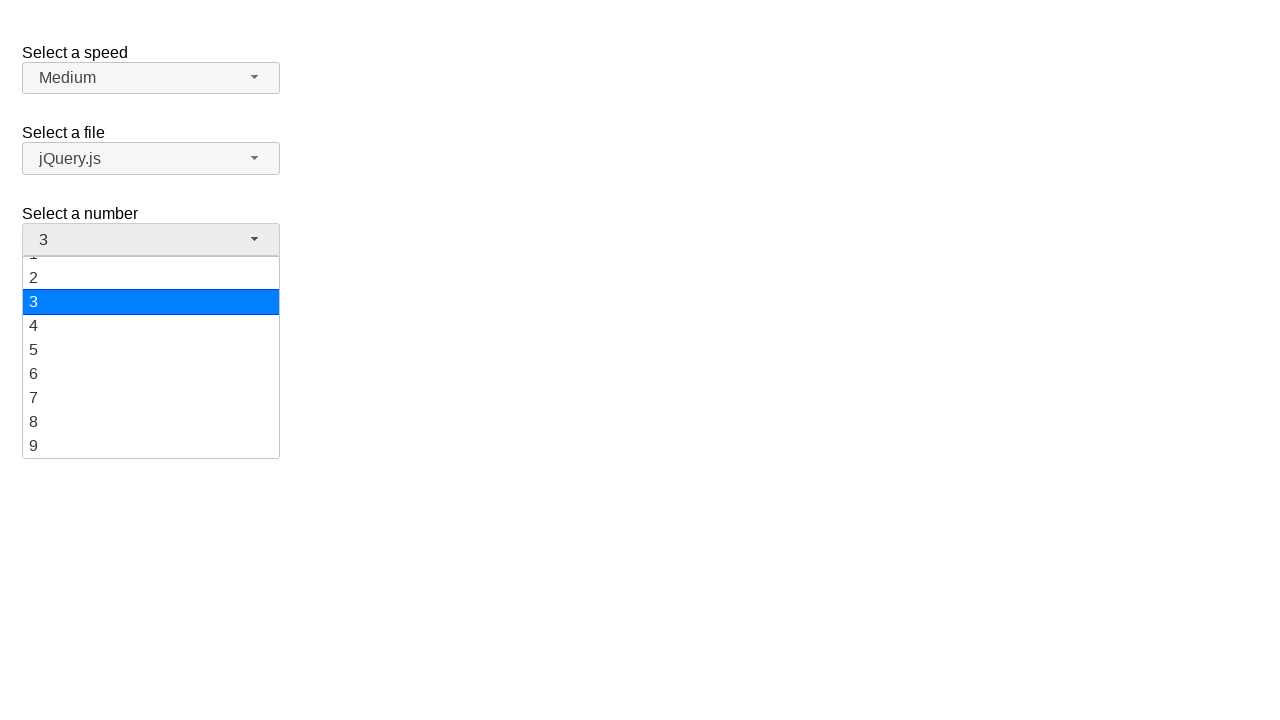

Selected number option '9' from dropdown at (151, 446) on xpath=//ul[@id='number-menu']/li/div >> nth=8
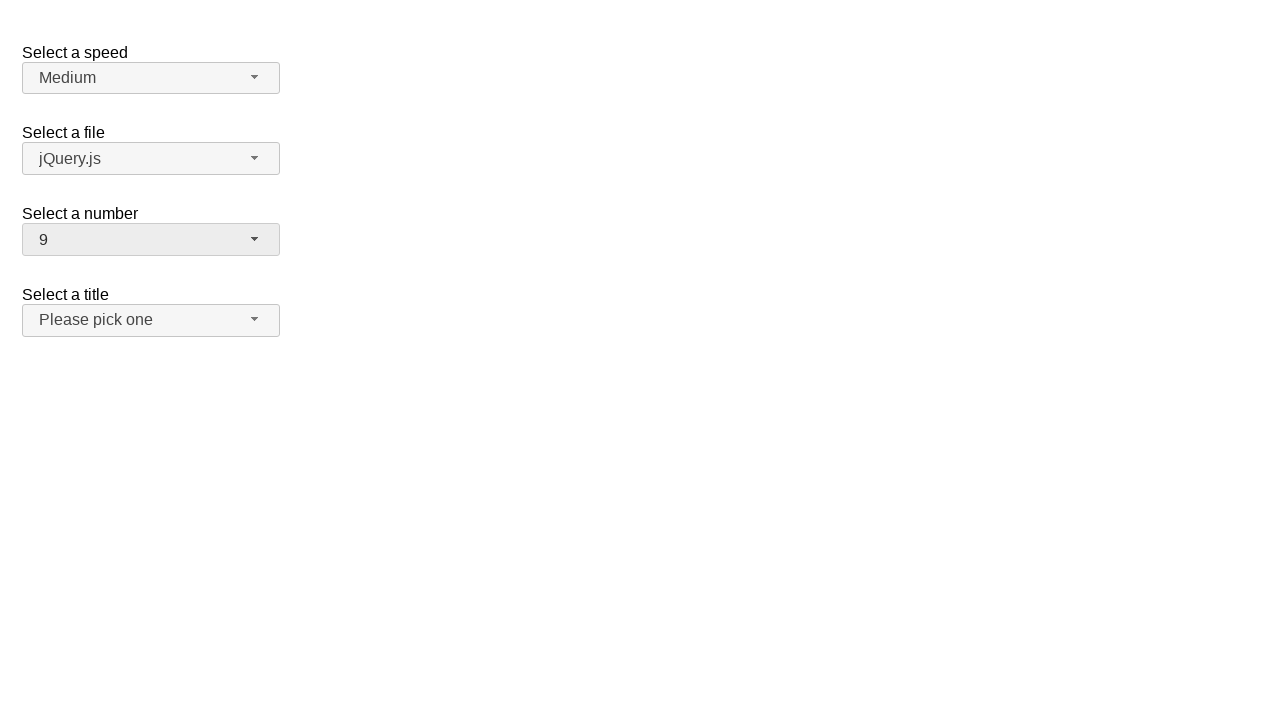

Clicked number dropdown button to open menu at (151, 240) on xpath=//span[@id='number-button']
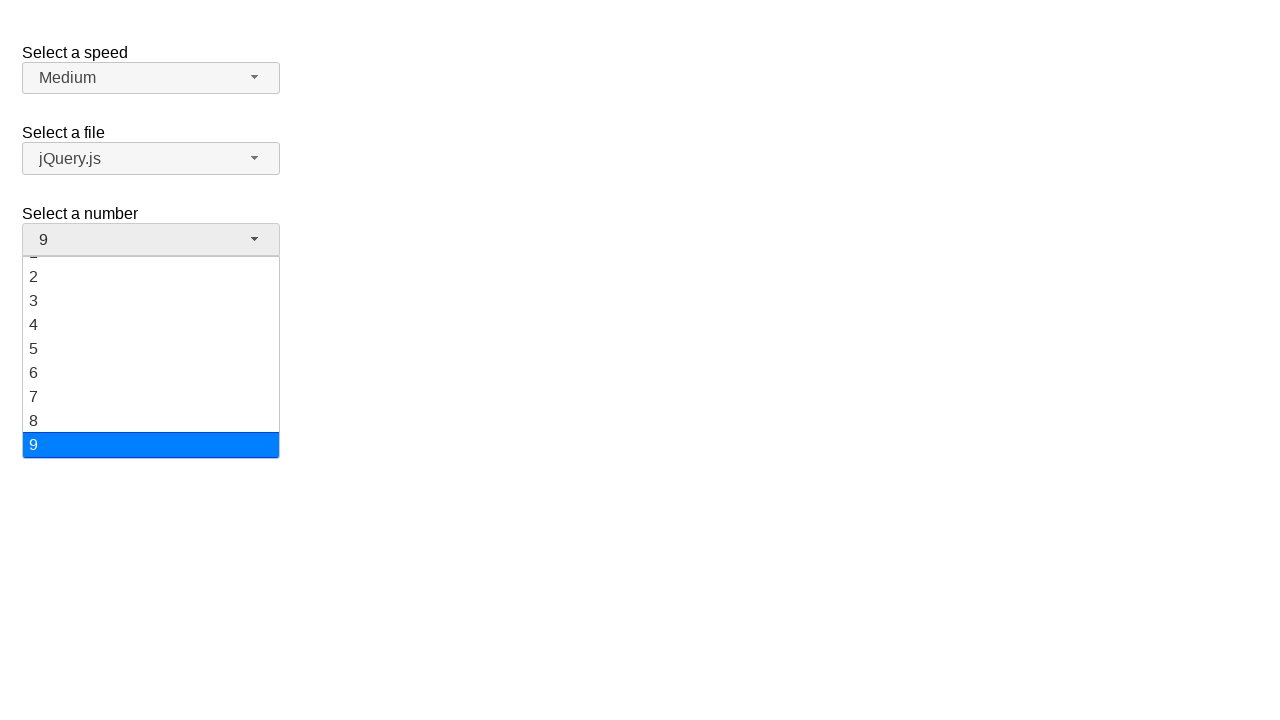

Dropdown menu loaded with number options
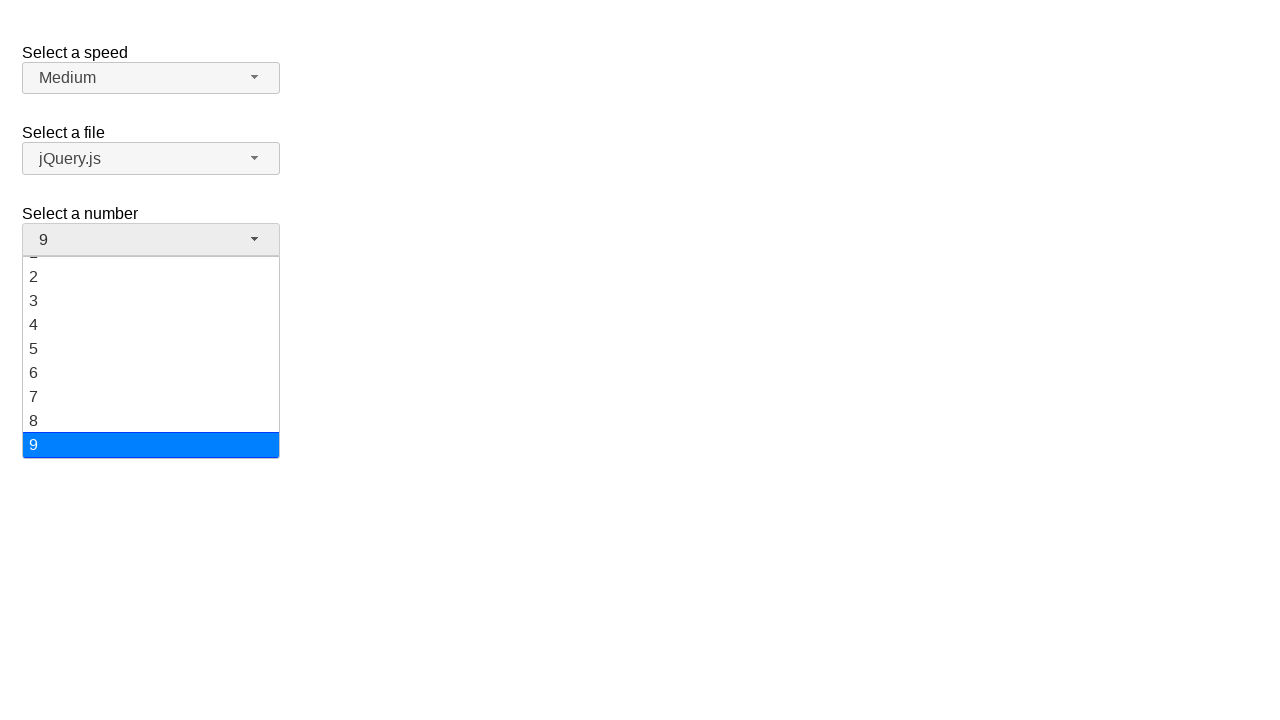

Scrolled to number option '16'
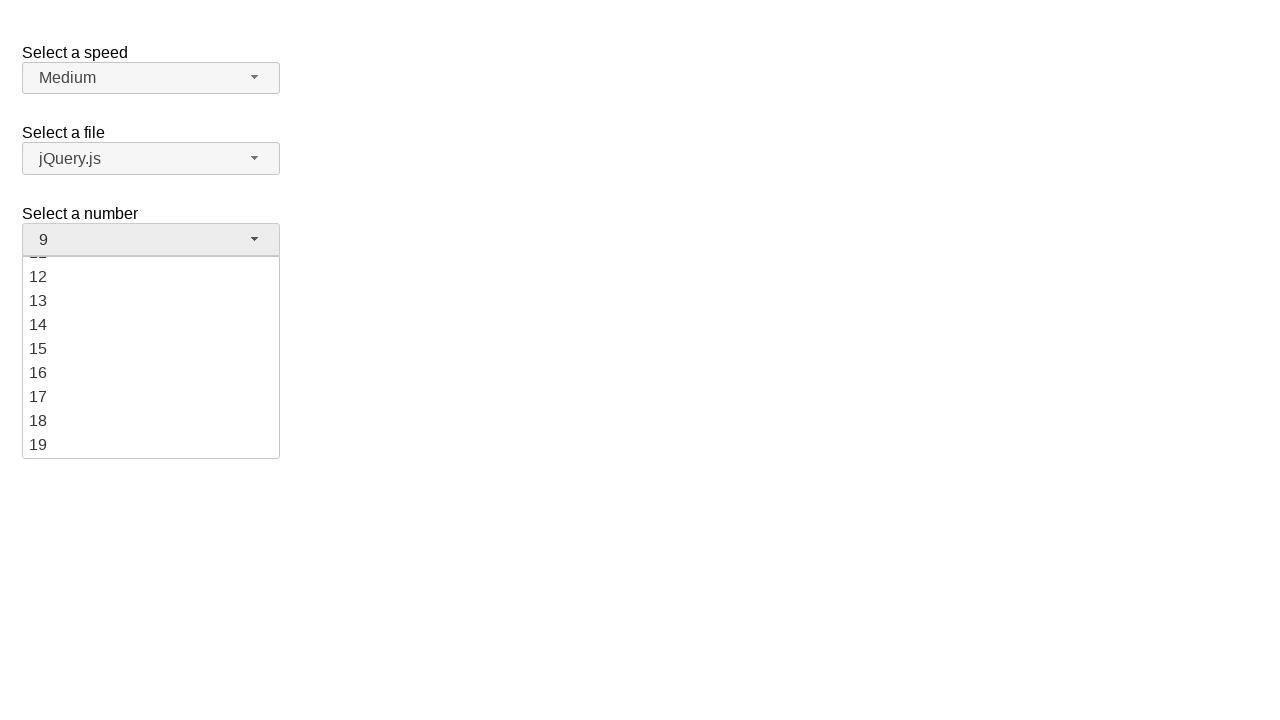

Selected number option '16' from dropdown at (151, 373) on xpath=//ul[@id='number-menu']/li/div >> nth=15
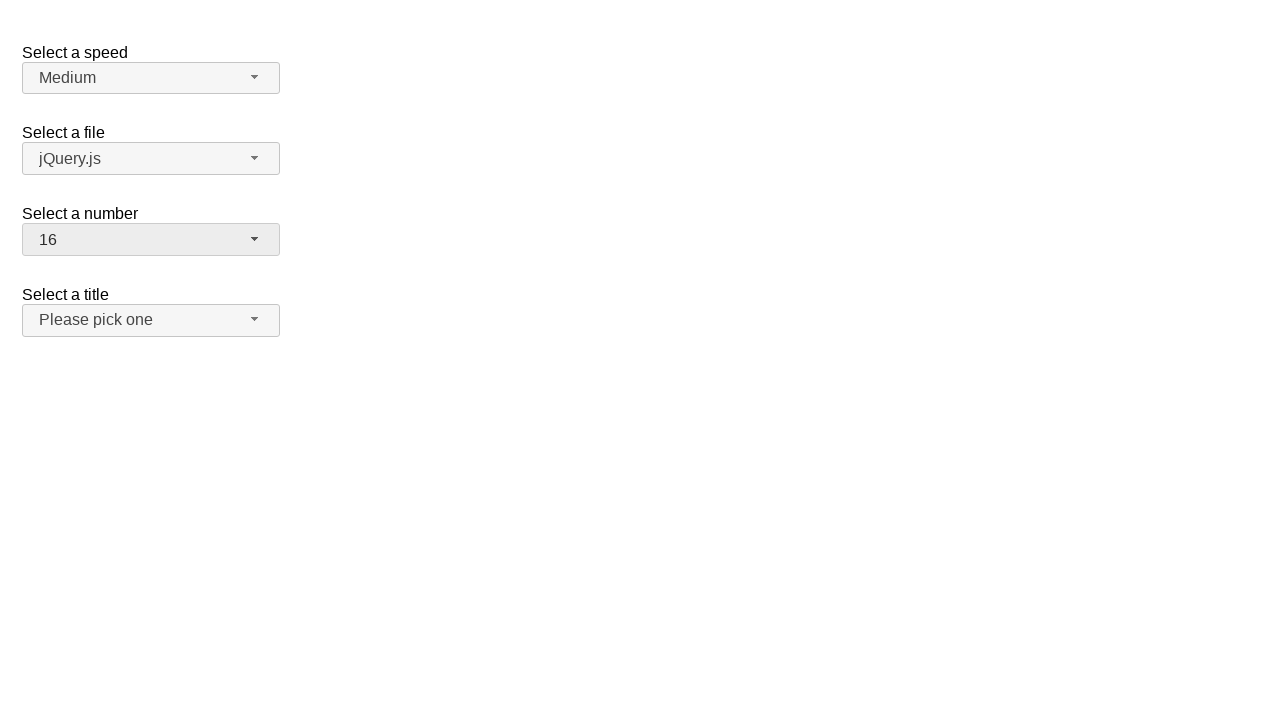

Clicked number dropdown button to open menu at (151, 240) on xpath=//span[@id='number-button']
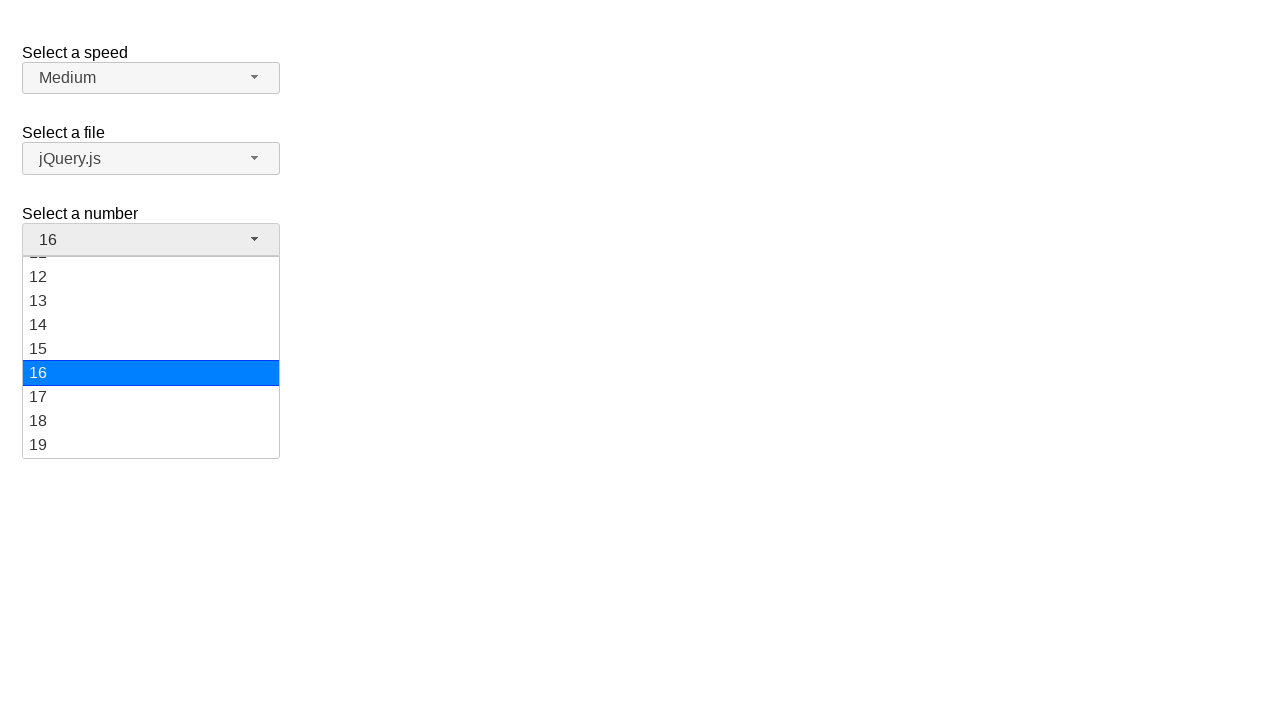

Dropdown menu loaded with number options
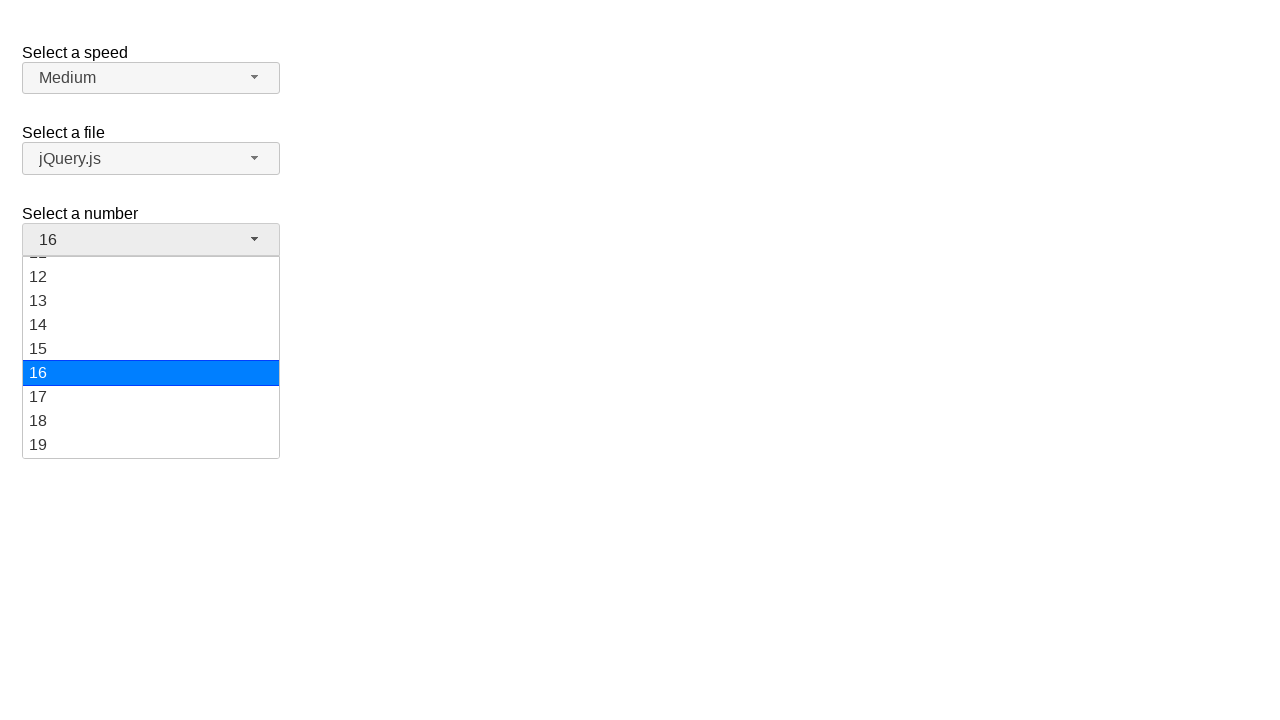

Scrolled to number option '19'
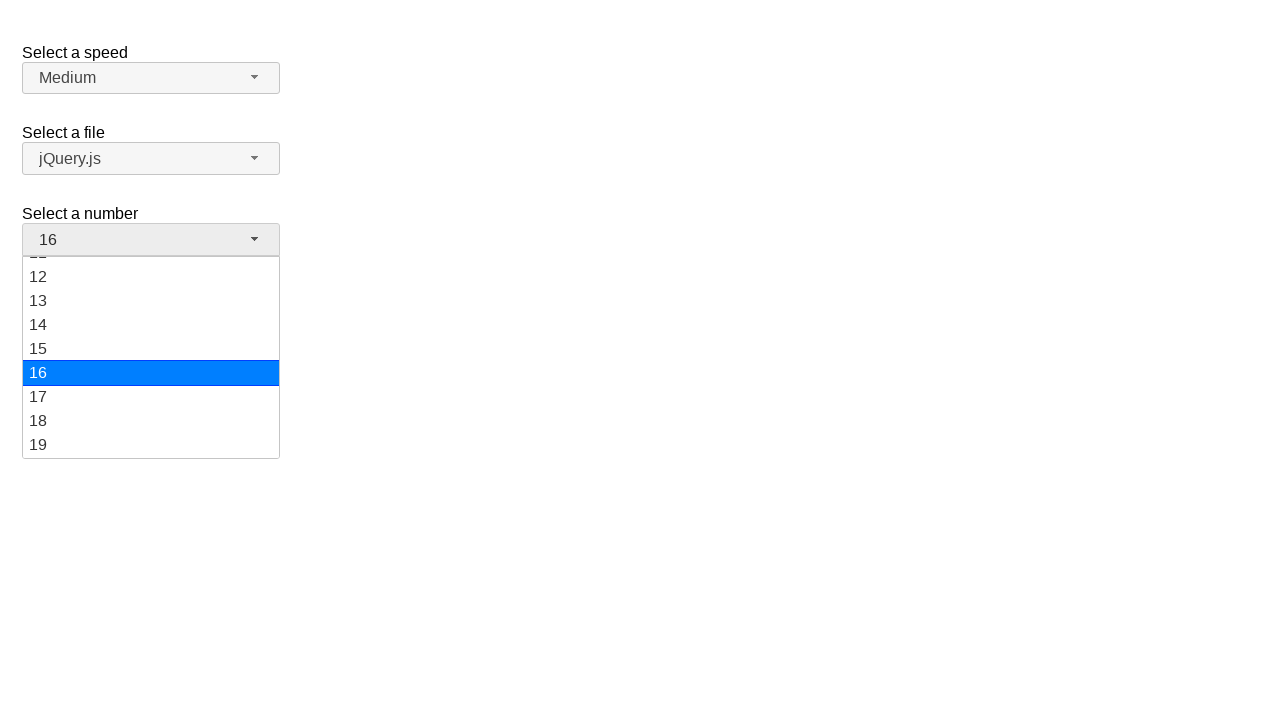

Selected number option '19' from dropdown at (151, 445) on xpath=//ul[@id='number-menu']/li/div >> nth=18
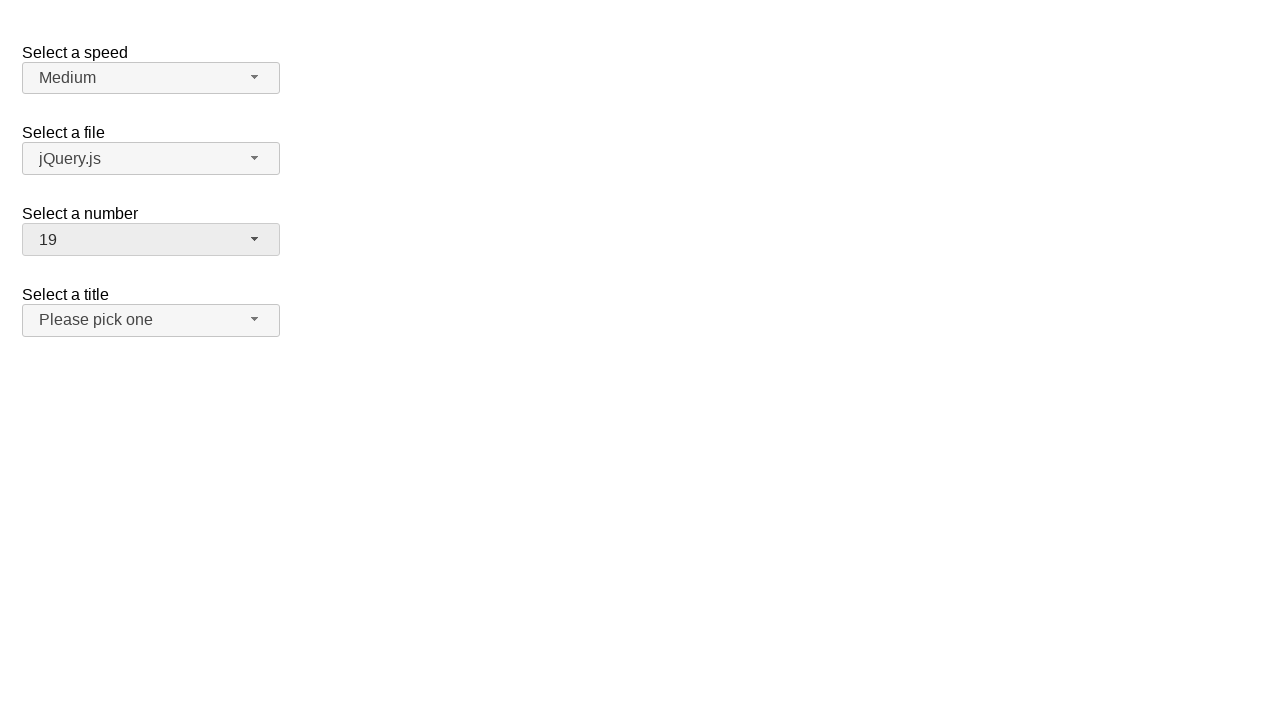

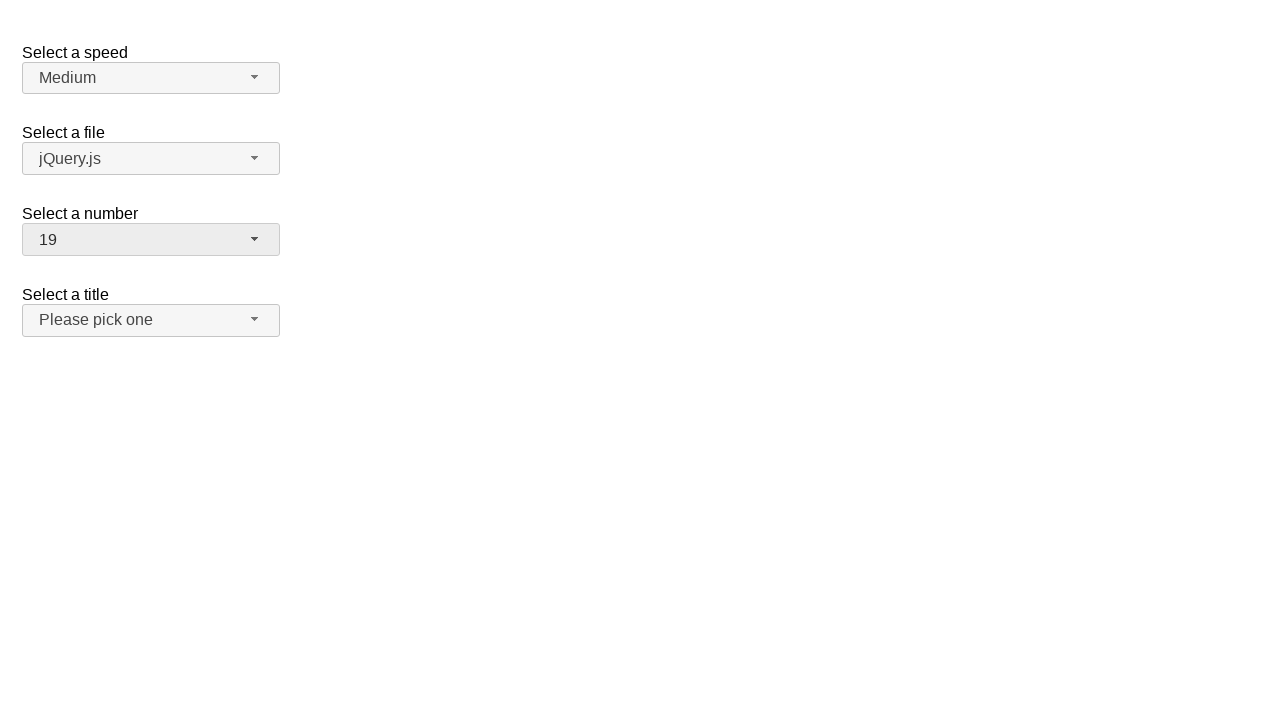